Tests login form validation by submitting with only username filled, verifying the "Password is required" error message appears

Starting URL: https://www.saucedemo.com/

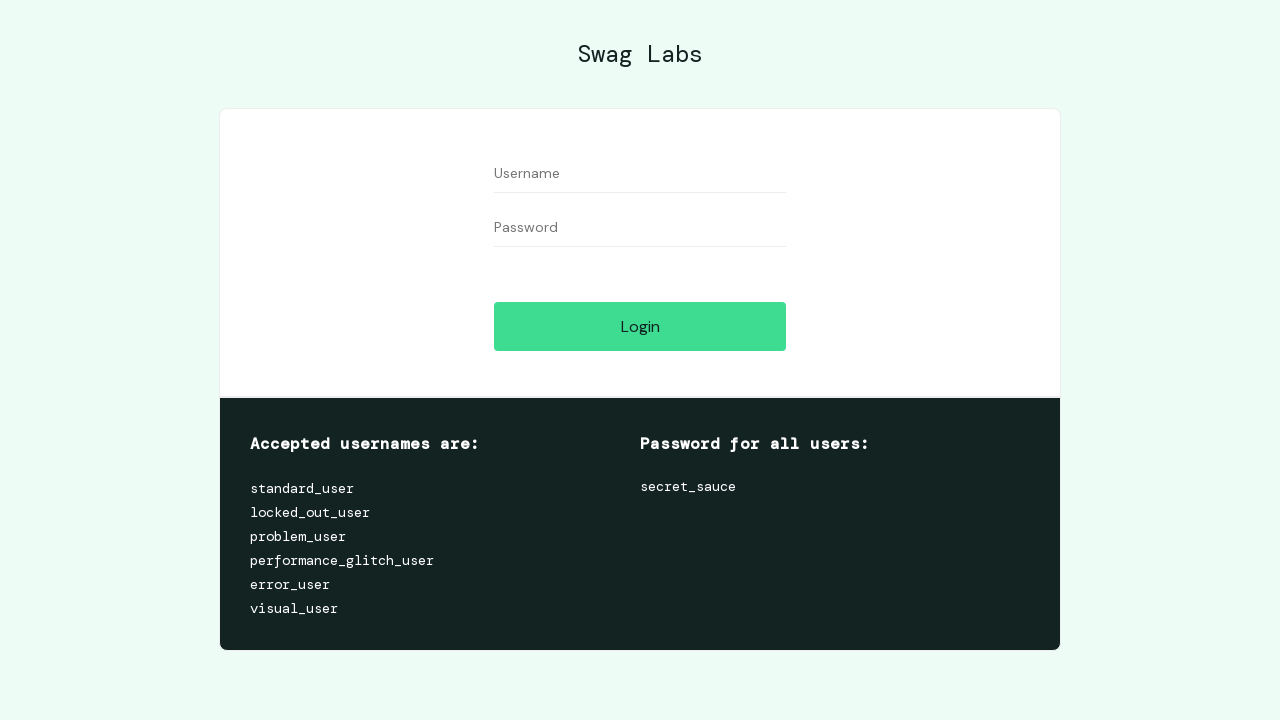

Filled username field with 'standard_user' on #user-name
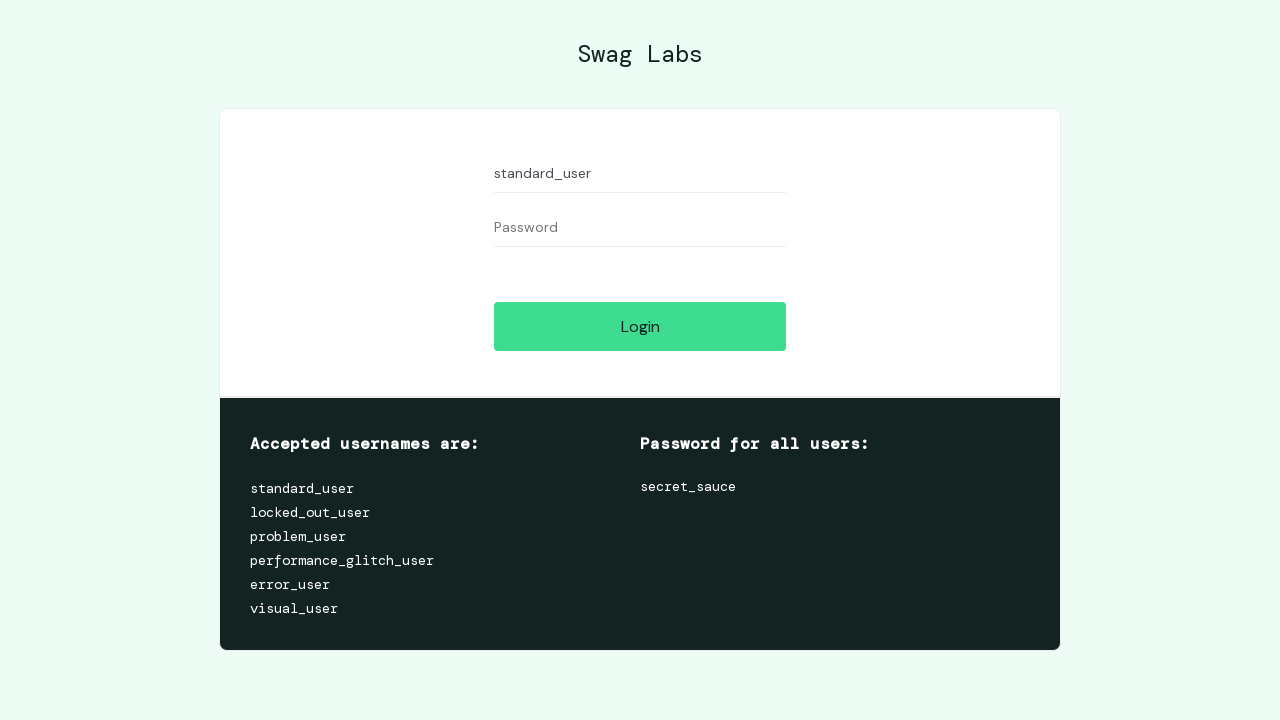

Clicked login button at (640, 326) on #login-button
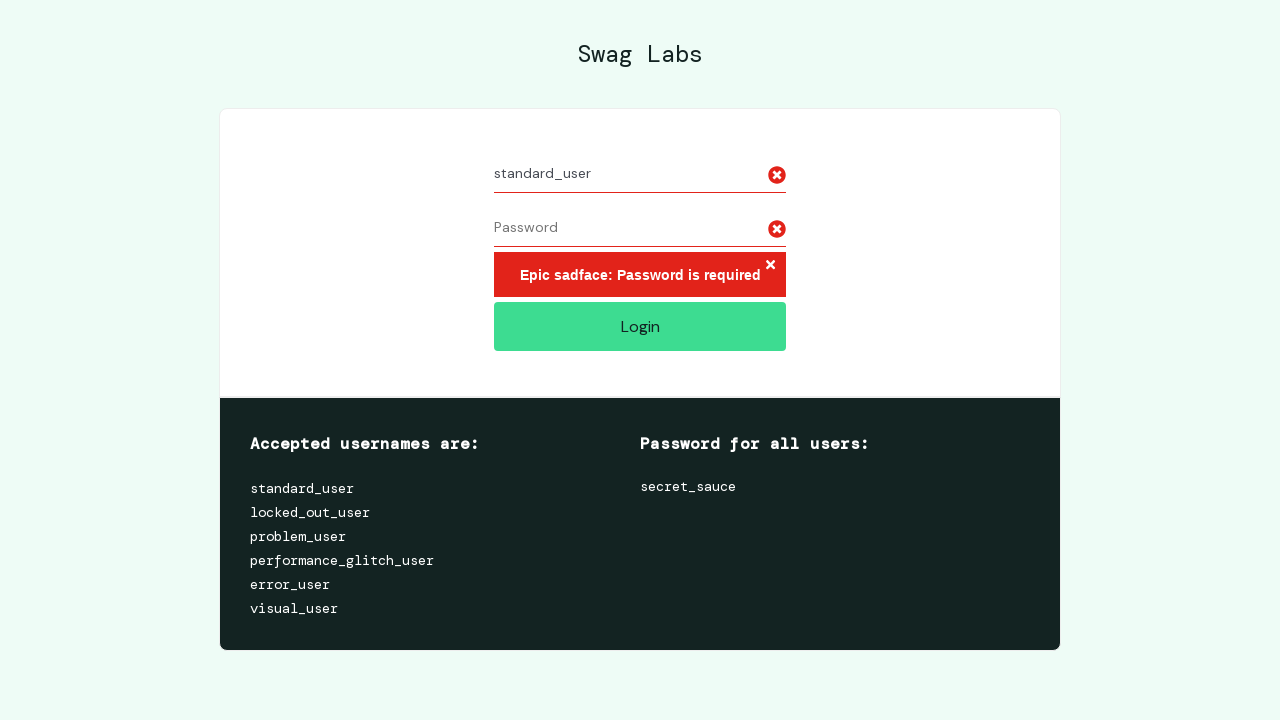

Error message container appeared
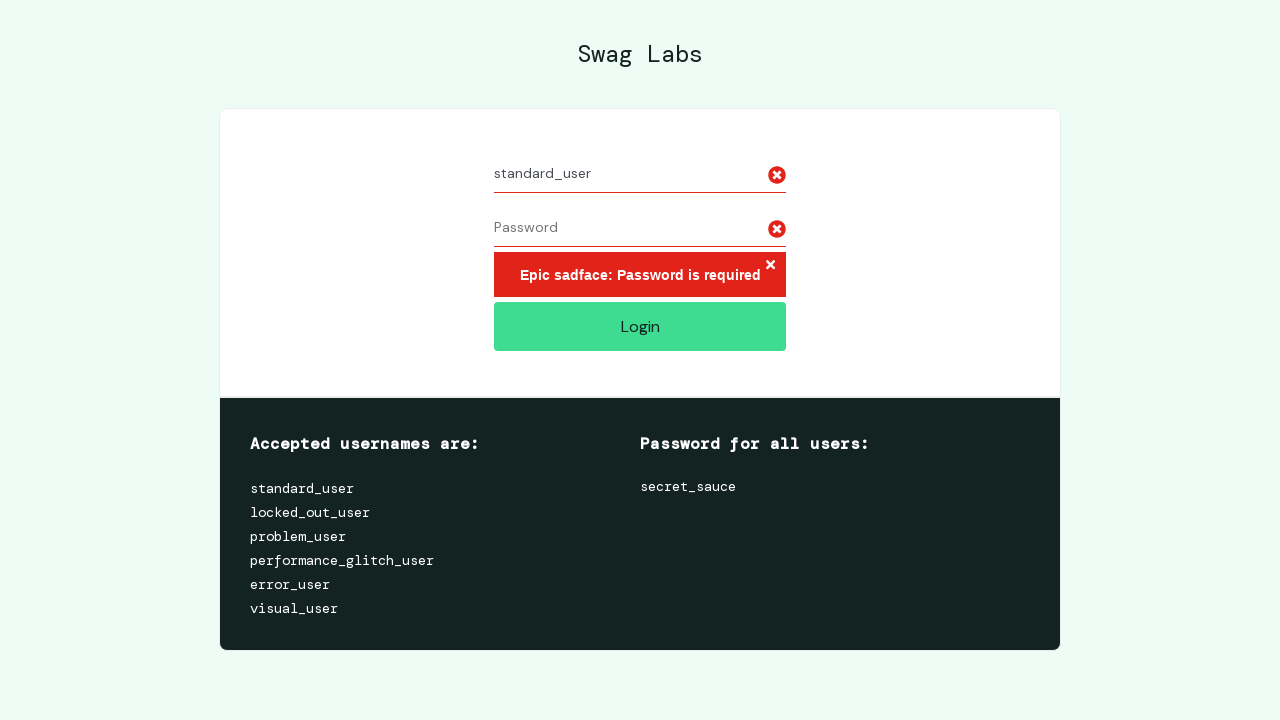

Retrieved error message text
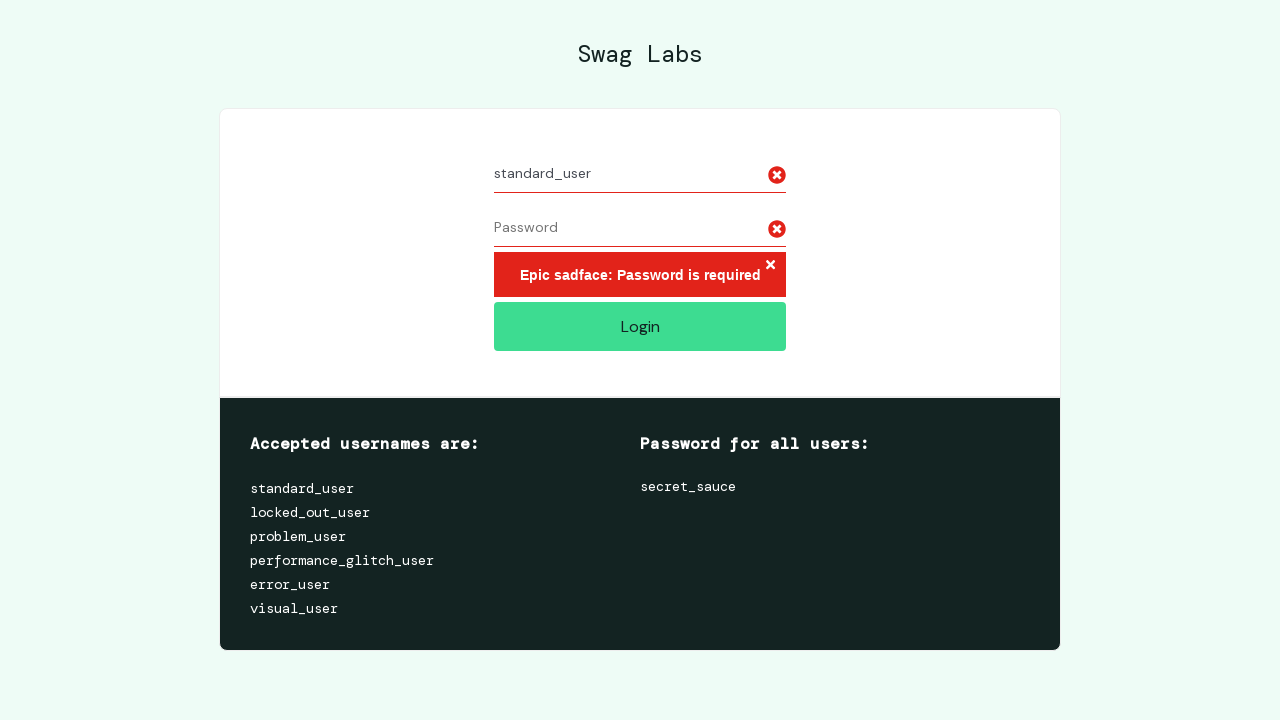

Verified 'Epic sadface: Password is required' error message is displayed
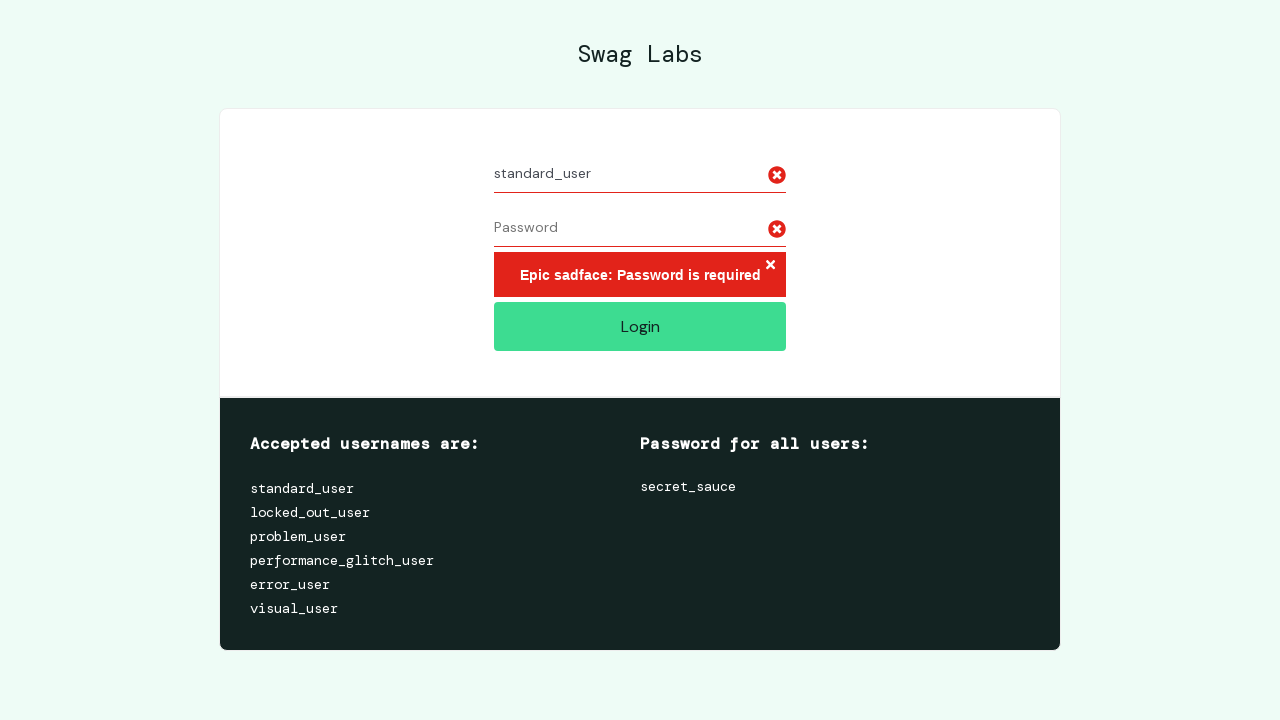

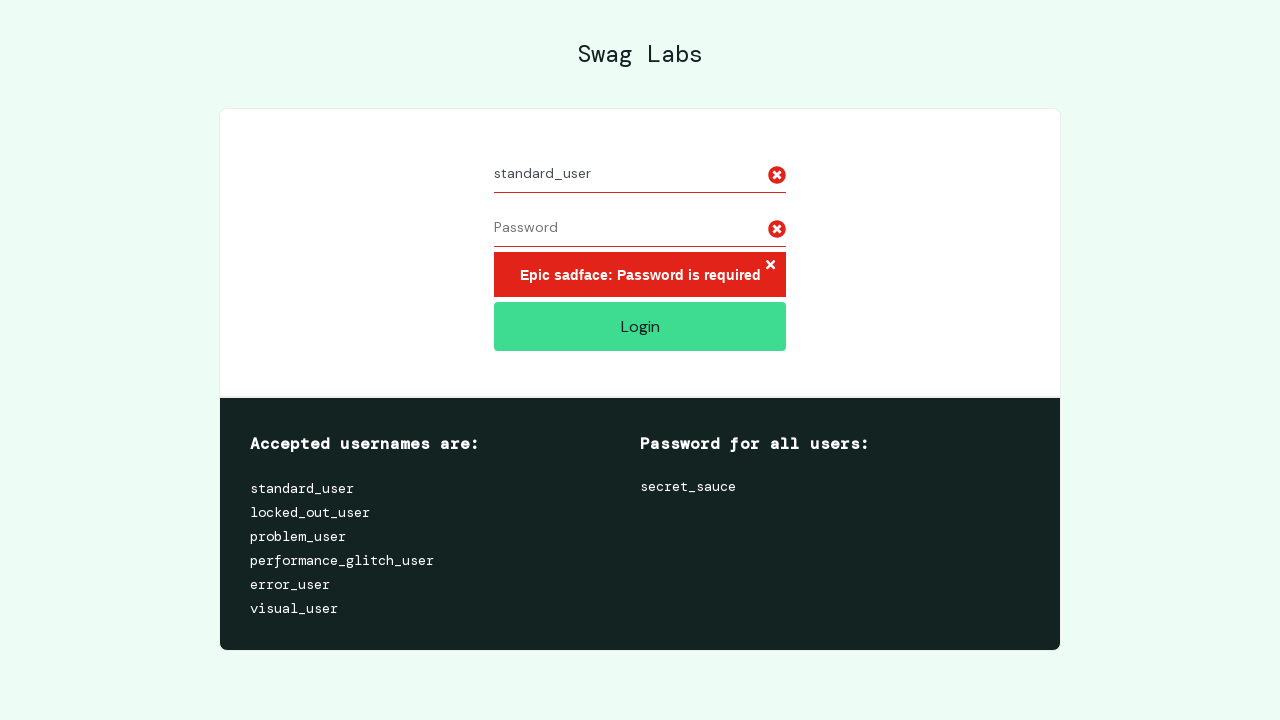